Tests dynamic content page by clicking the "click here" link to refresh content and verifying the content changes.

Starting URL: https://the-internet.herokuapp.com/dynamic_content

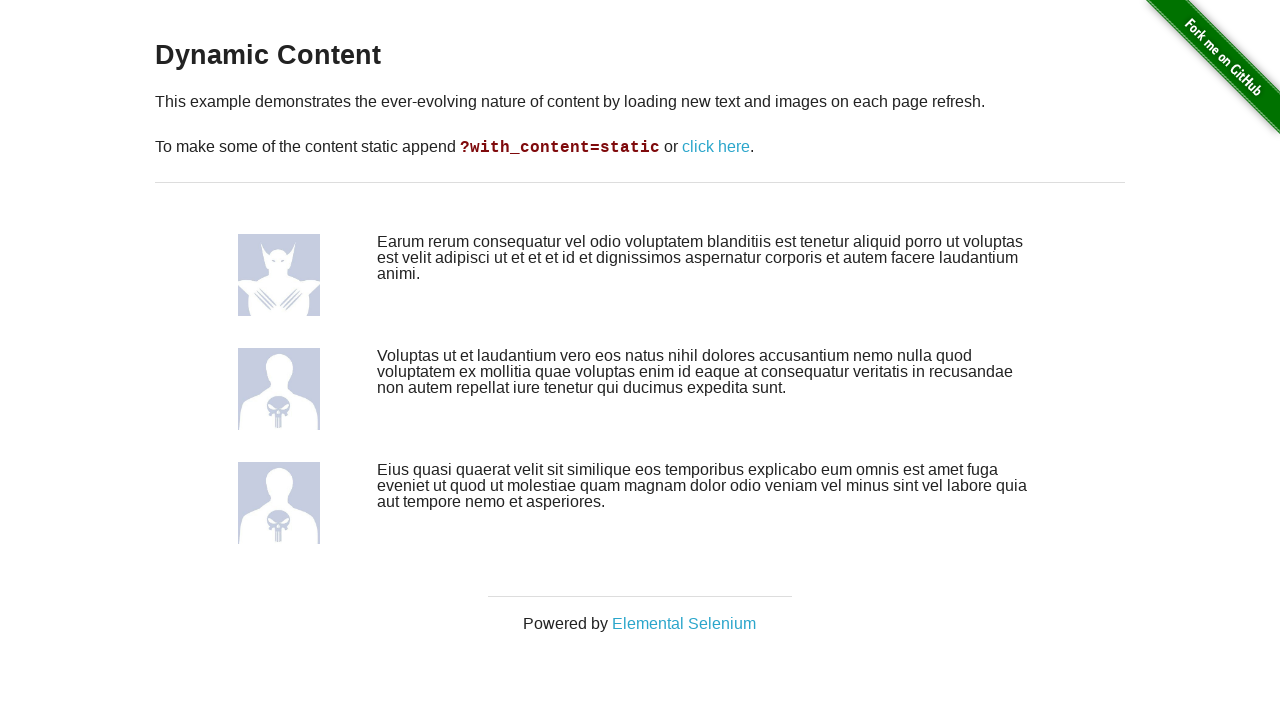

Waited for Dynamic Content page to load
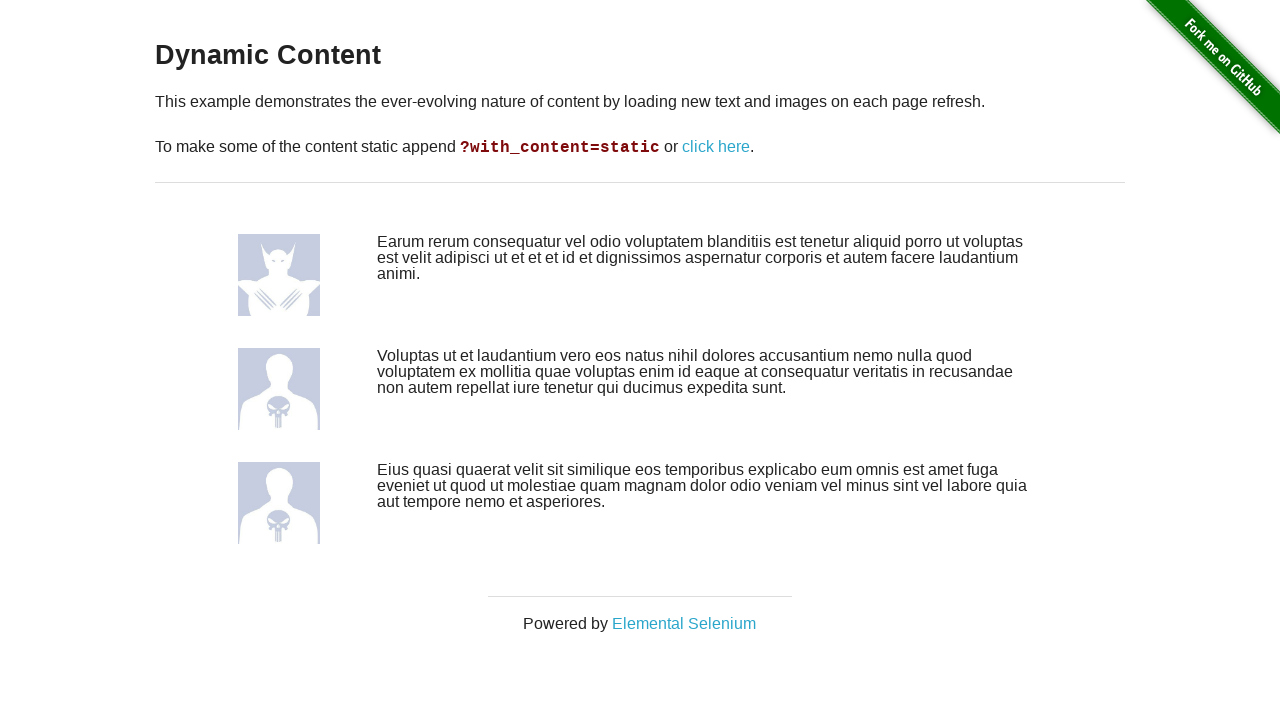

Verified images are displayed on the page
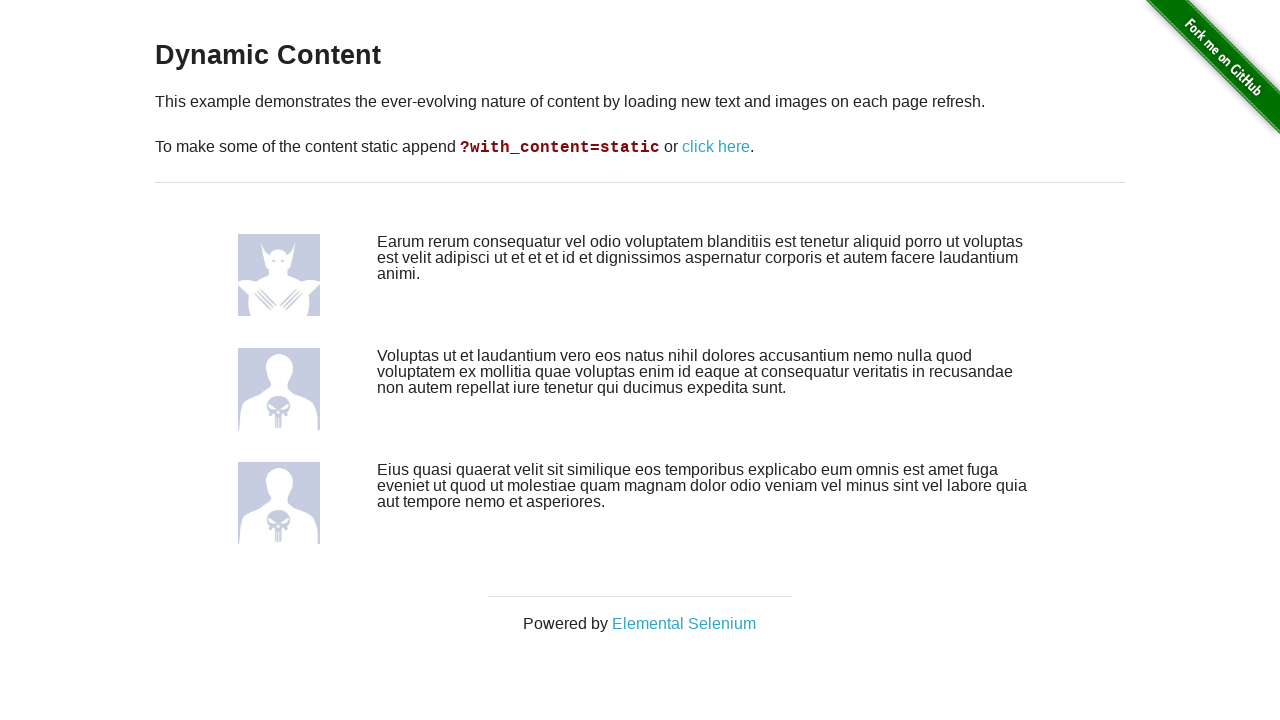

Verified text content is displayed
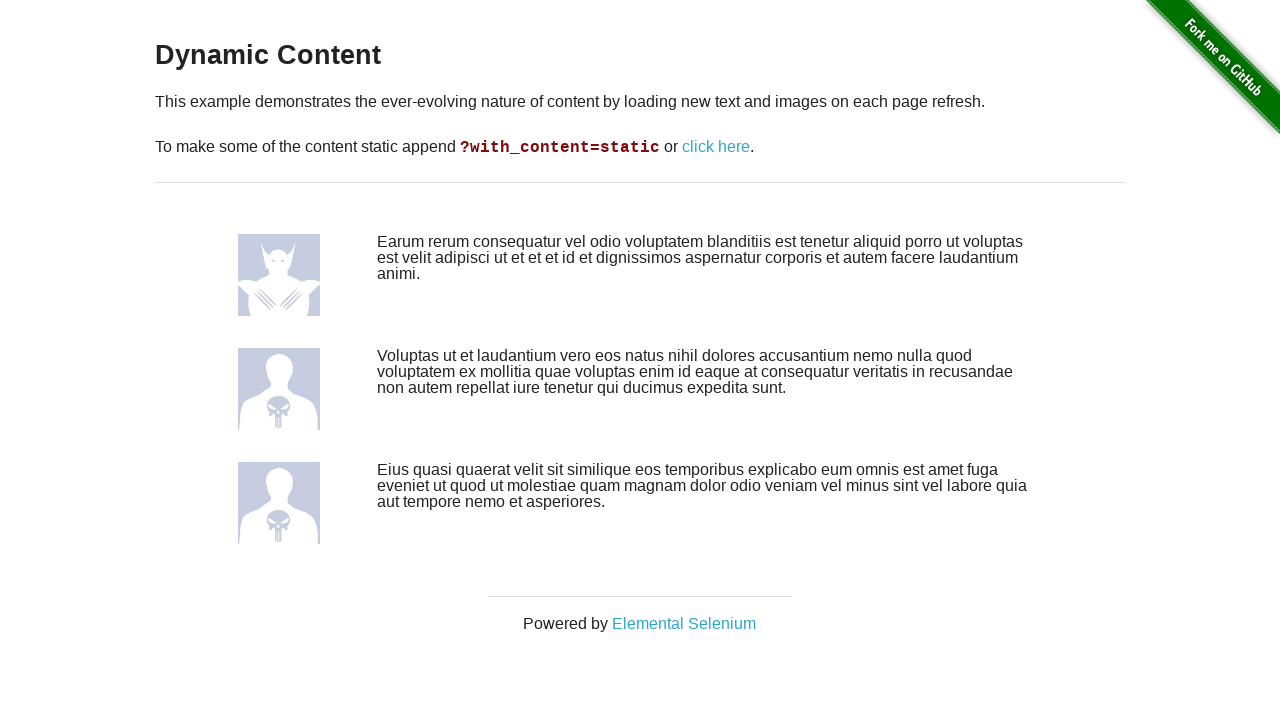

Clicked the 'click here' link to refresh content at (716, 147) on xpath=//a[contains(text(),'click here')]
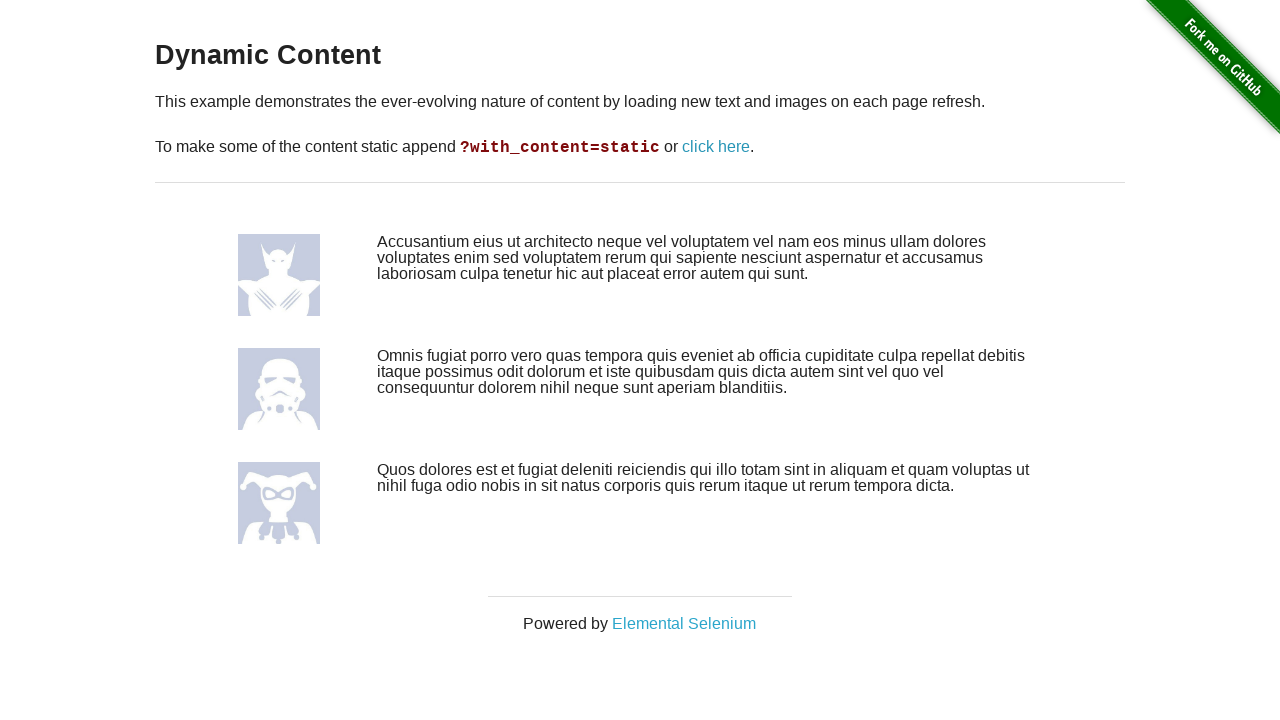

Verified content refreshed and images reloaded
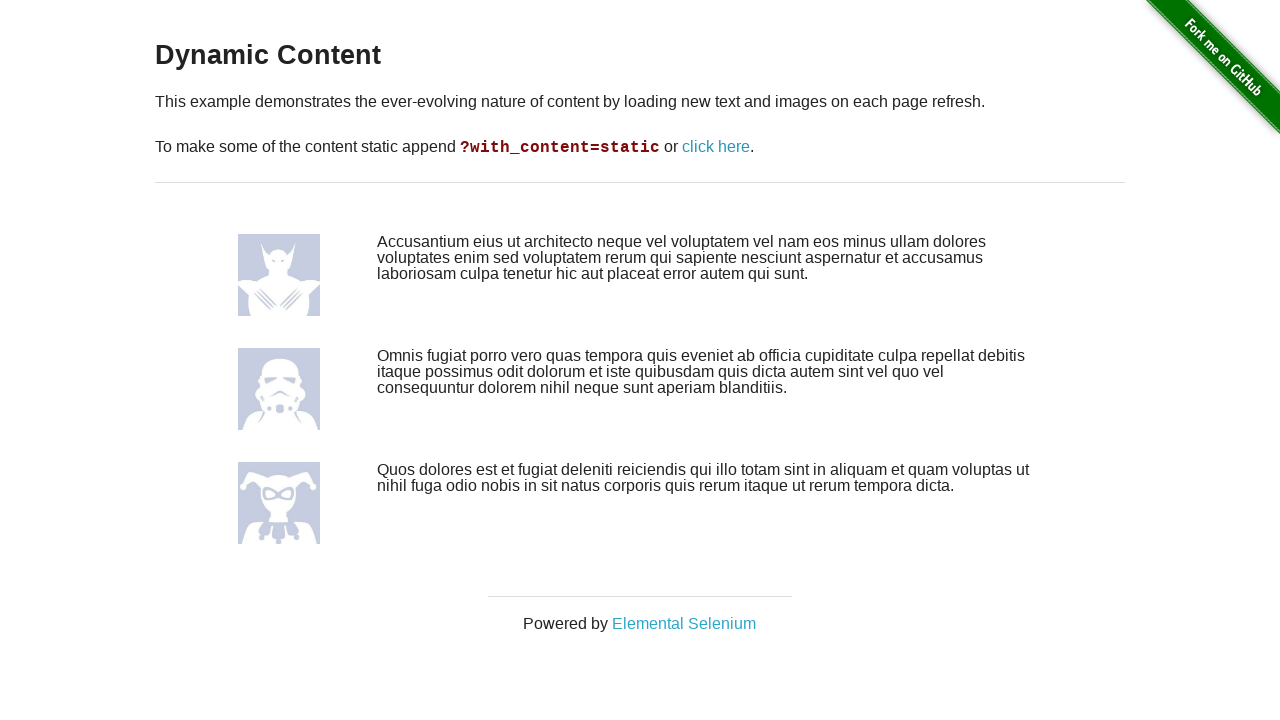

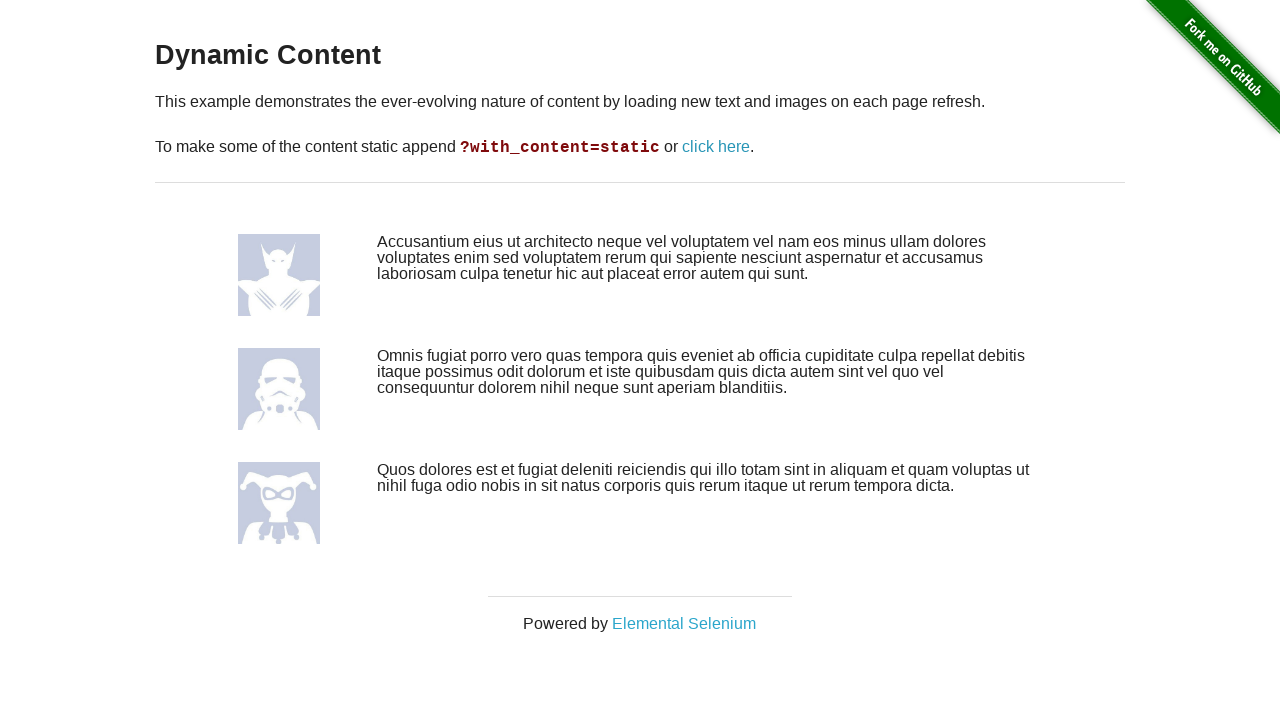